Tests dynamic dropdown functionality by selecting origin city (Delhi) and destination city (Mumbai/Bombay) from cascading dropdowns on a flight booking practice page

Starting URL: https://rahulshettyacademy.com/dropdownsPractise/

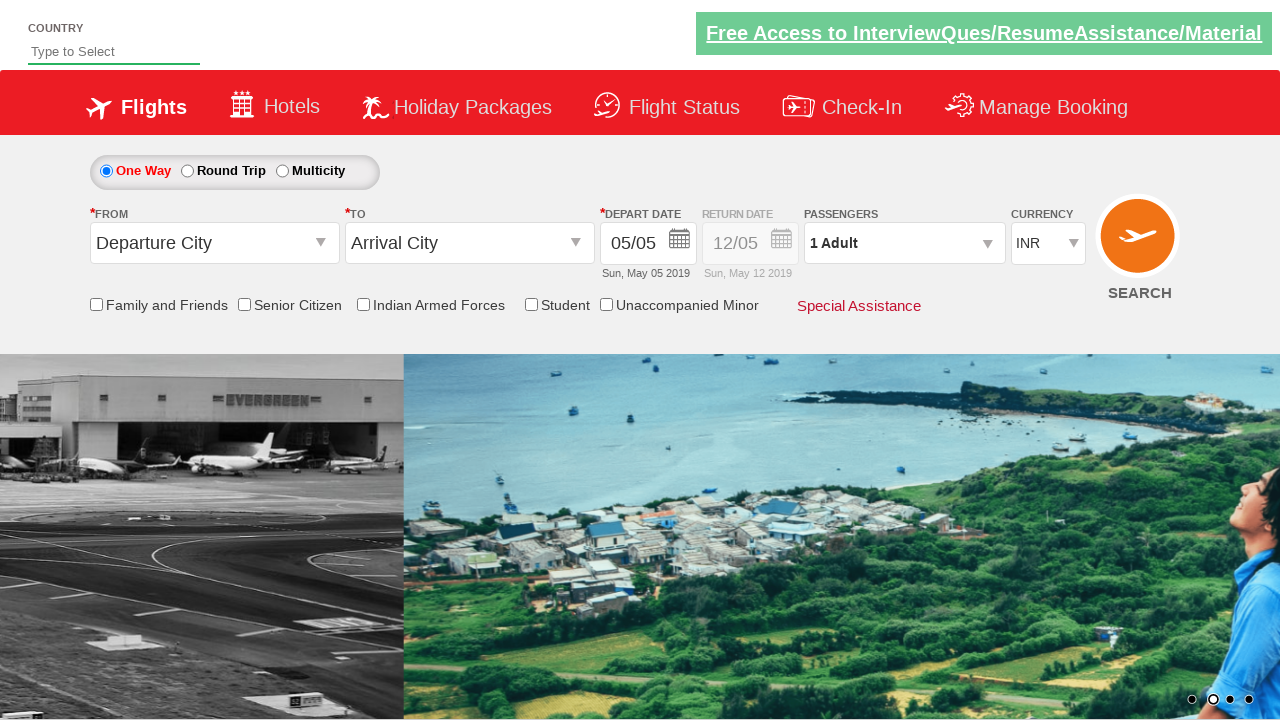

Clicked on the origin station dropdown to open it at (214, 243) on input#ctl00_mainContent_ddl_originStation1_CTXT
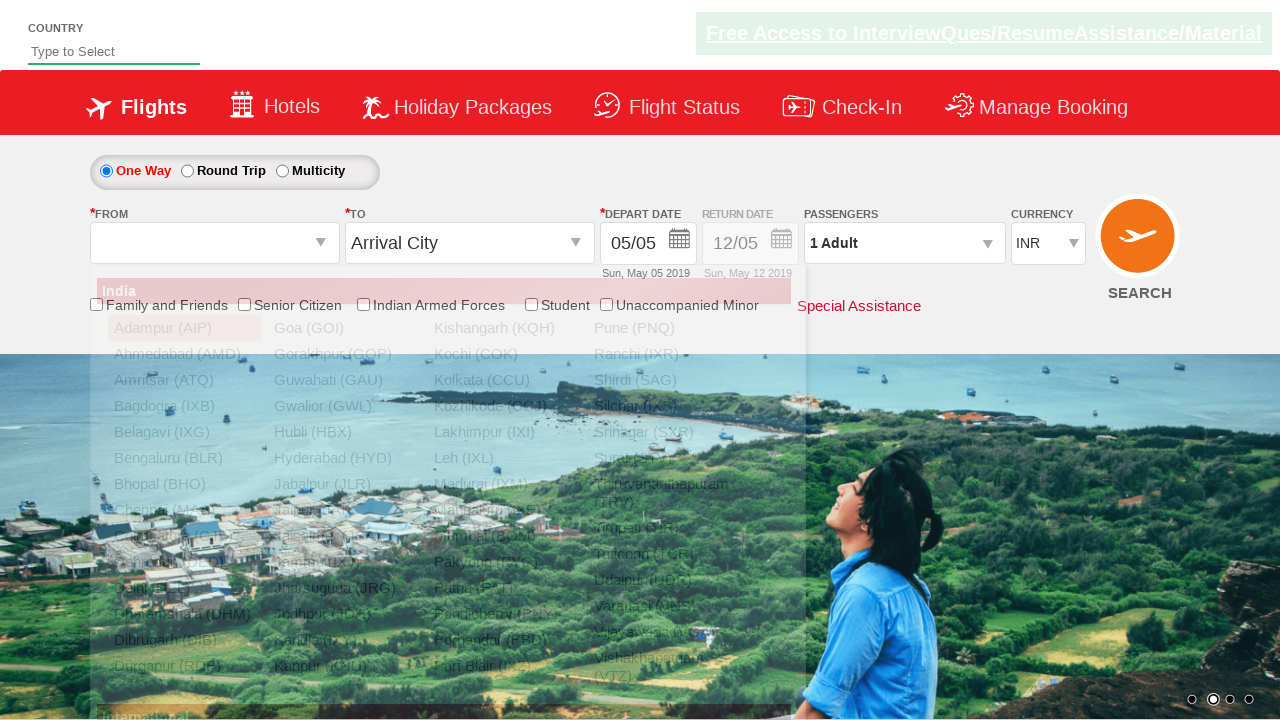

Selected Delhi (DEL) as origin city at (184, 588) on a[value='DEL']
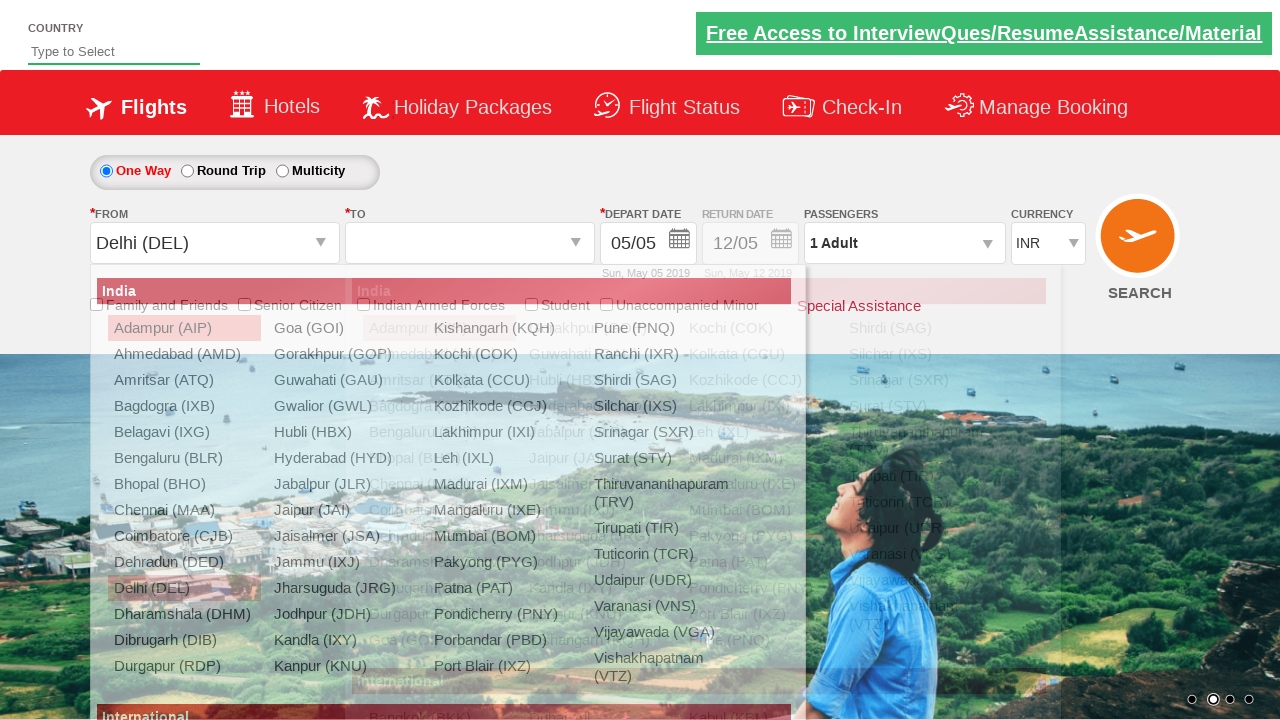

Waited for destination dropdown to be ready
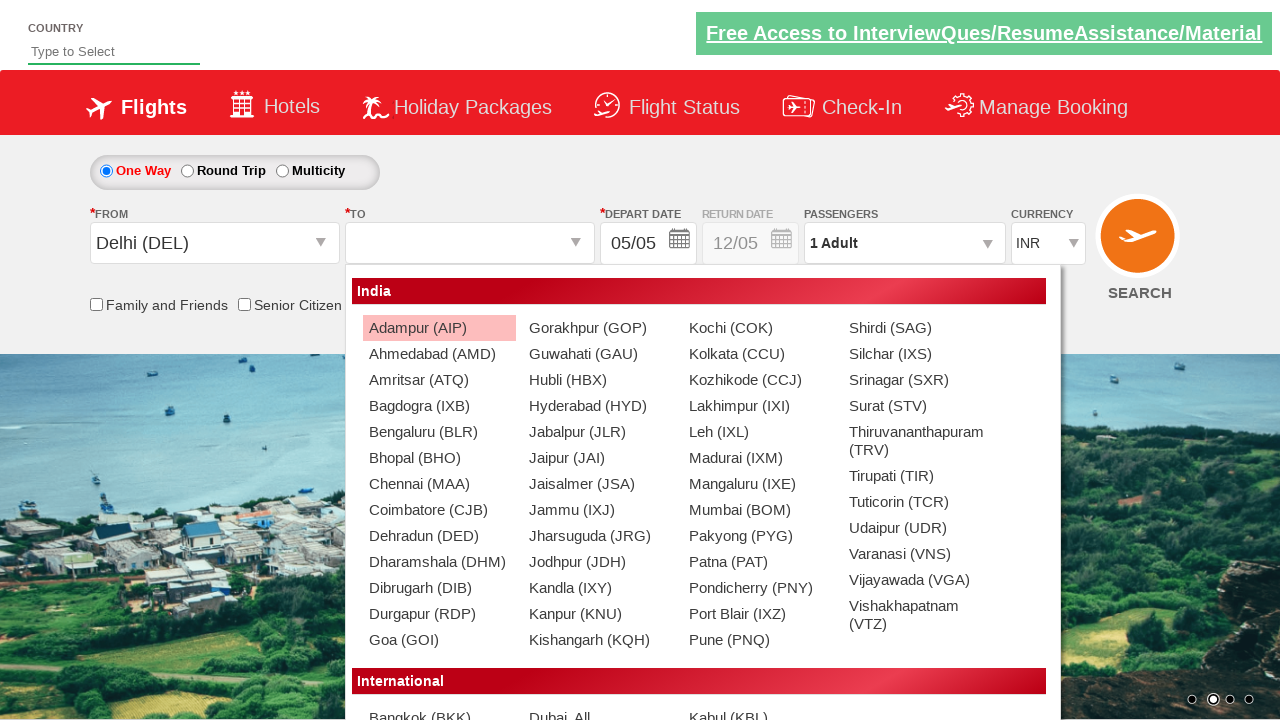

Selected Mumbai/Bombay (BOM) as destination city at (759, 510) on (//a[@value='BOM'])[2]
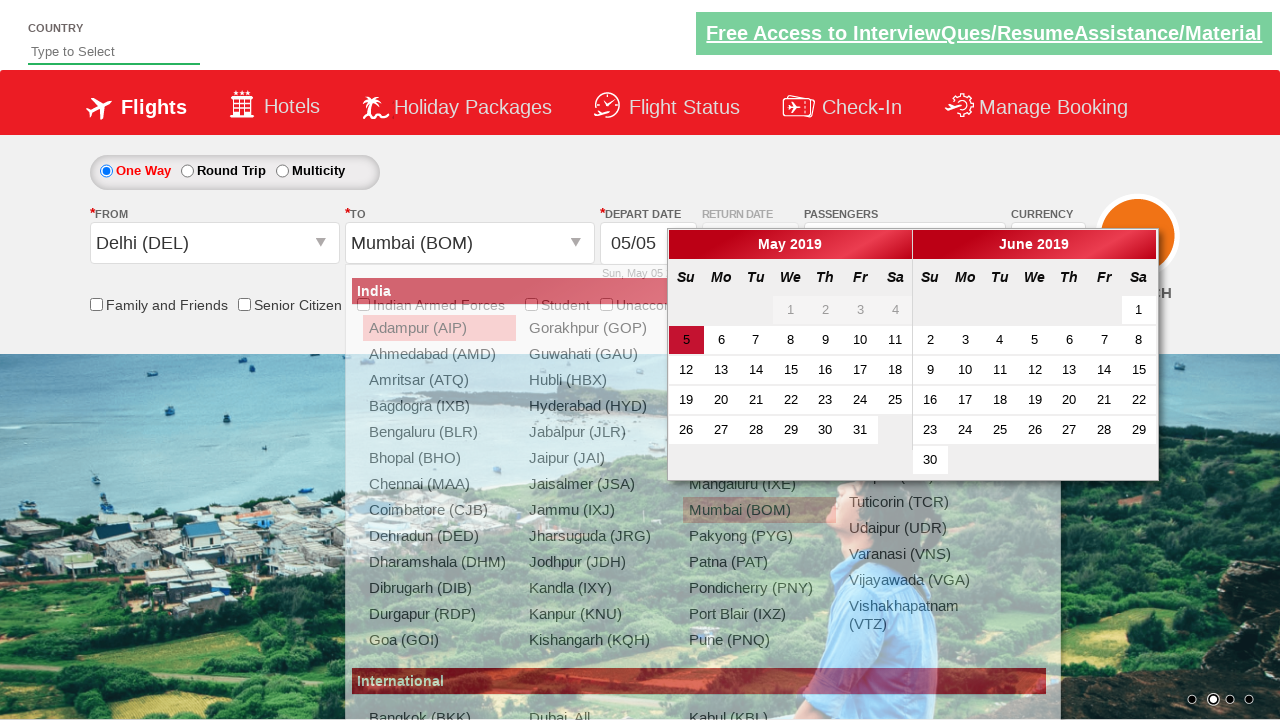

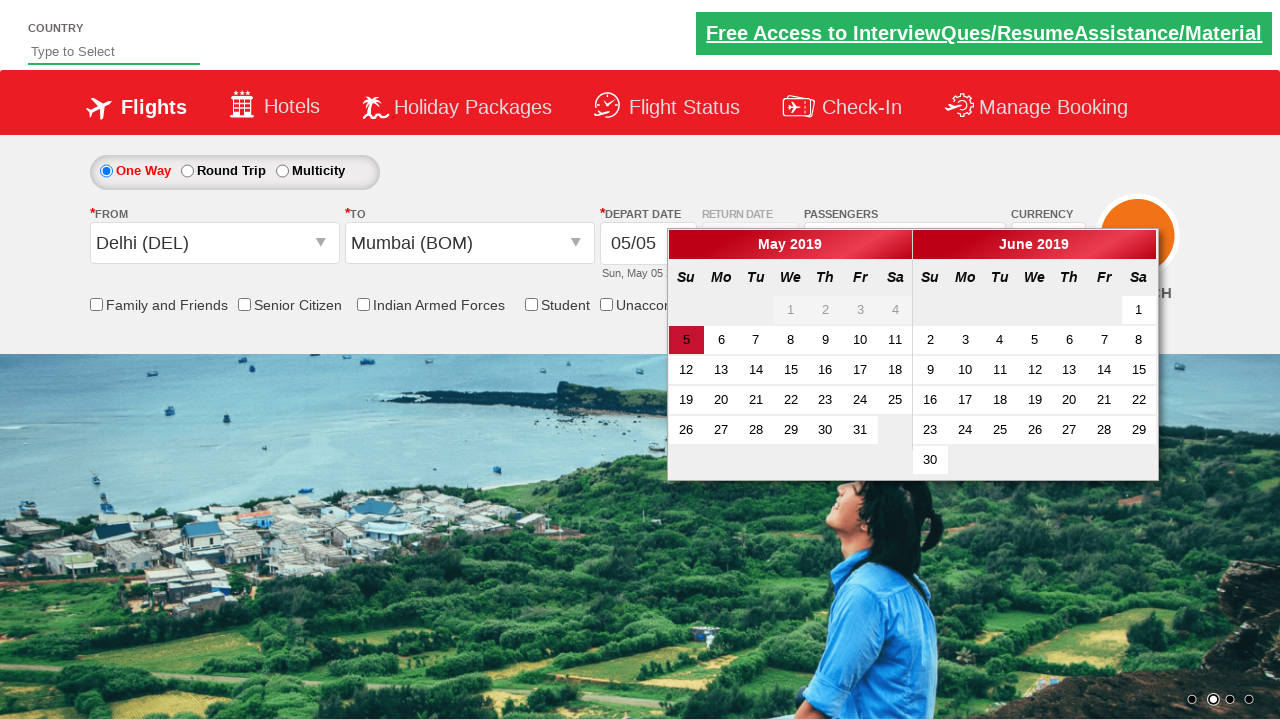